Tests the Web Tables element by adding a new row with First Name, Last Name, Email, Age, Salary and Department, then validating the data appears in the table

Starting URL: https://demoqa.com

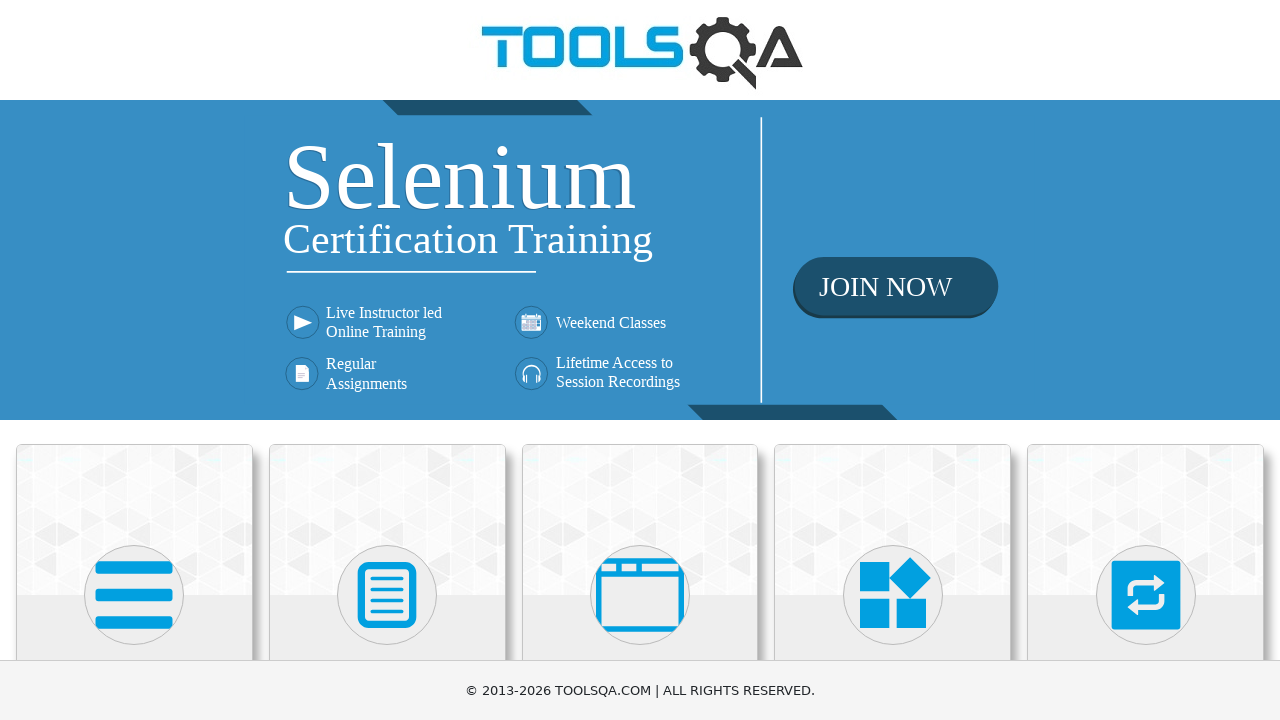

Clicked on Elements card on homepage at (134, 360) on text=Elements
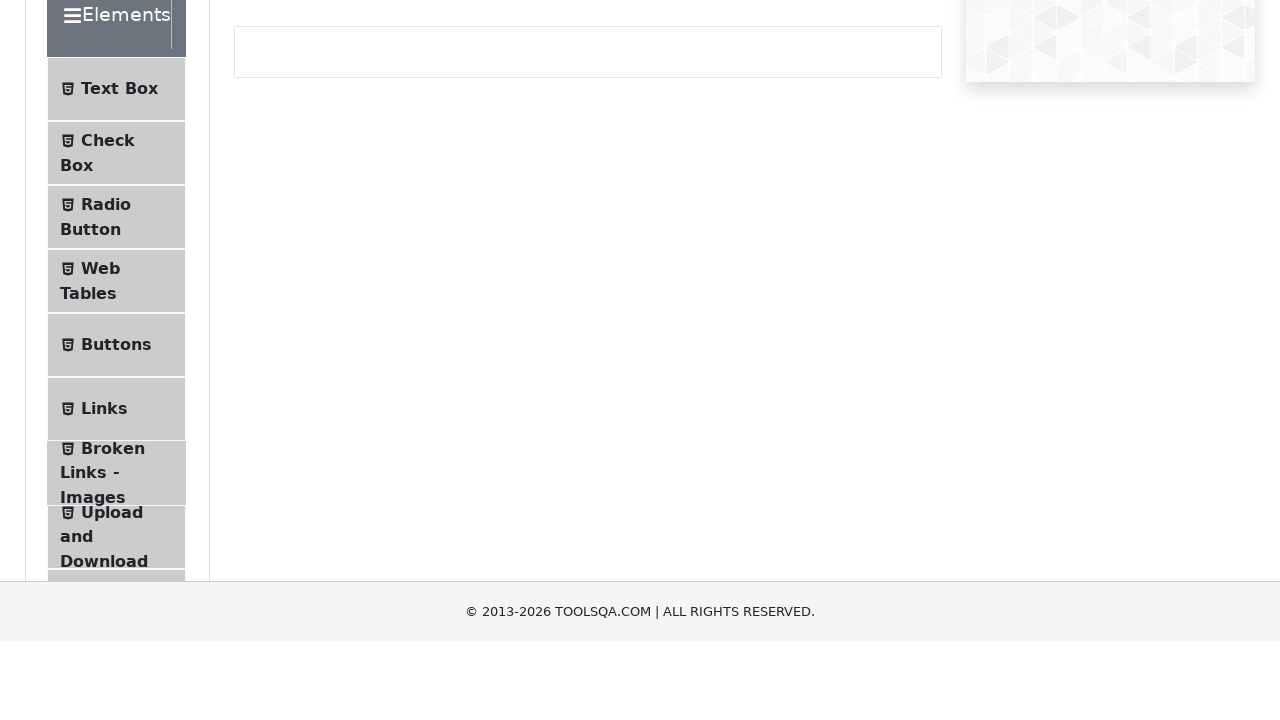

Clicked on Web Tables menu item at (100, 440) on text=Web Tables
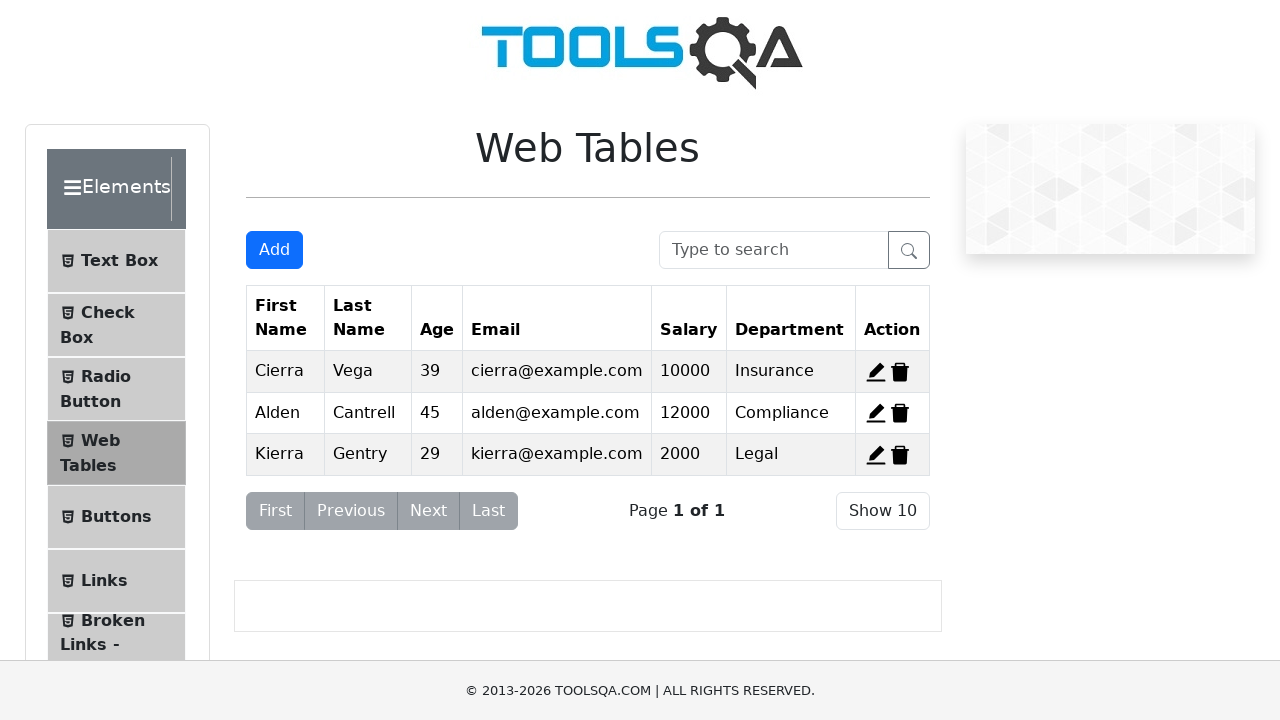

Clicked Add button to open registration form at (274, 250) on #addNewRecordButton
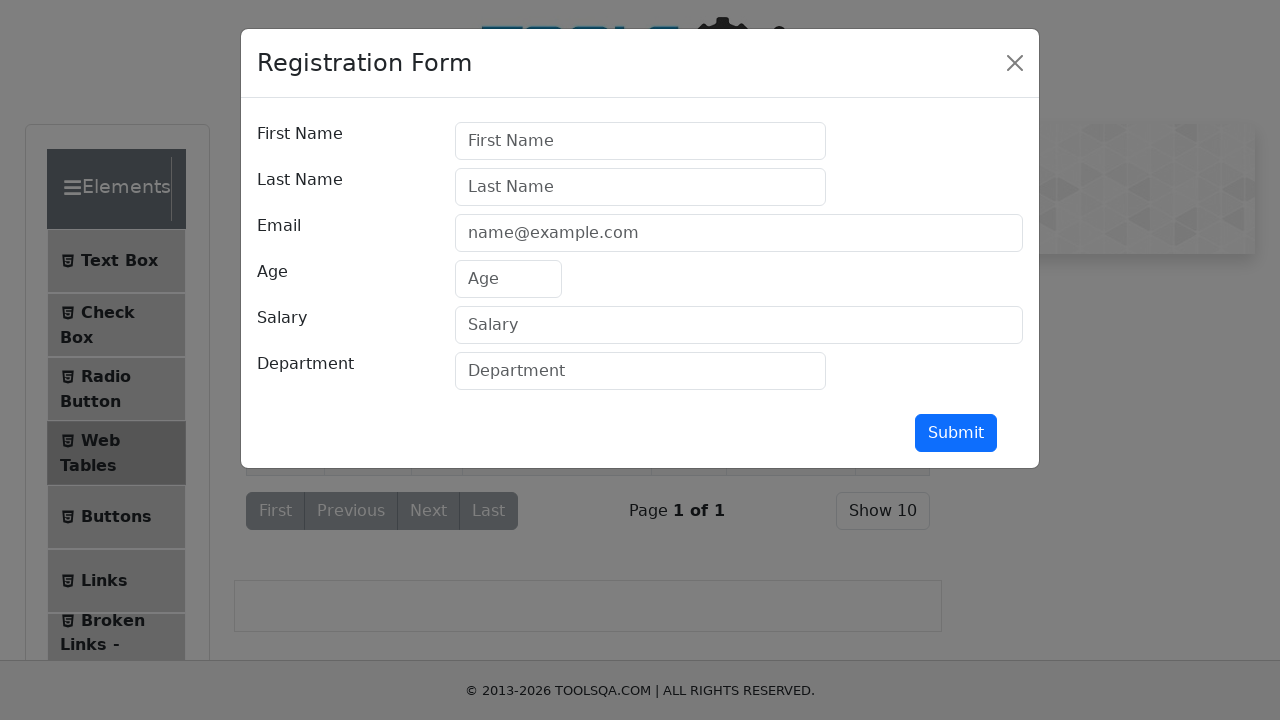

Filled First Name field with 'Anton' on #firstName
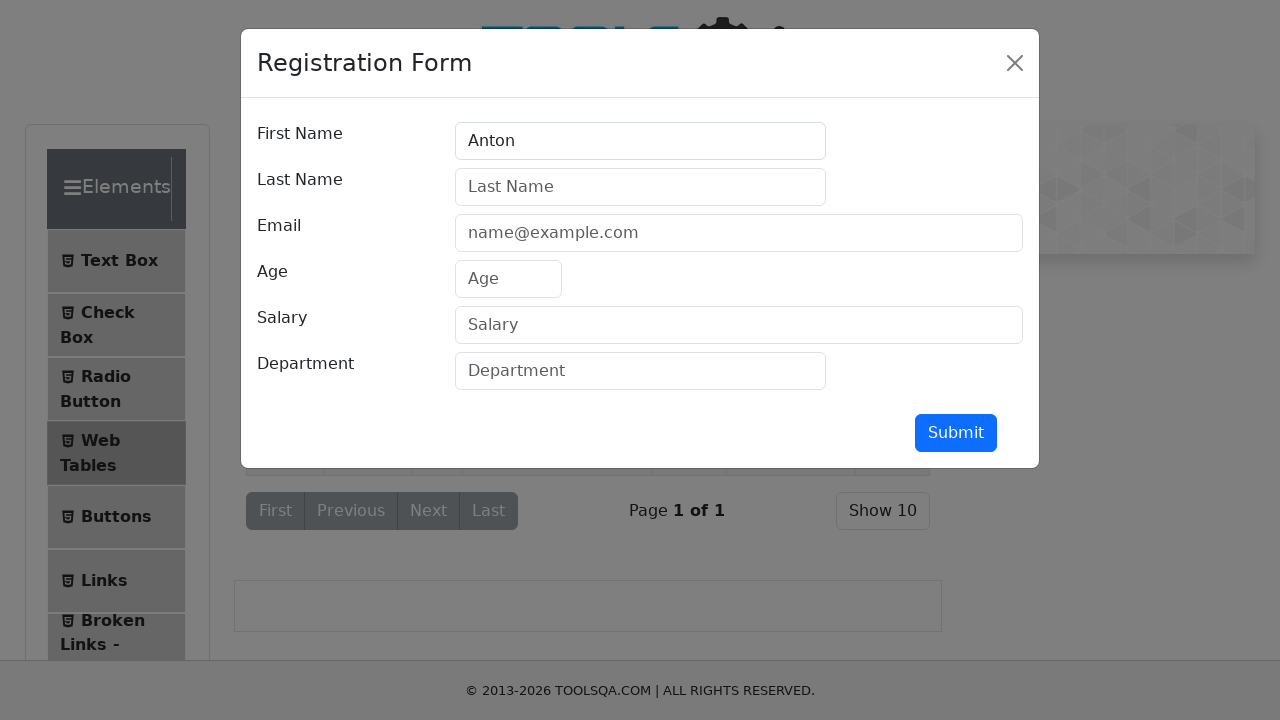

Filled Last Name field with 'Marinela' on #lastName
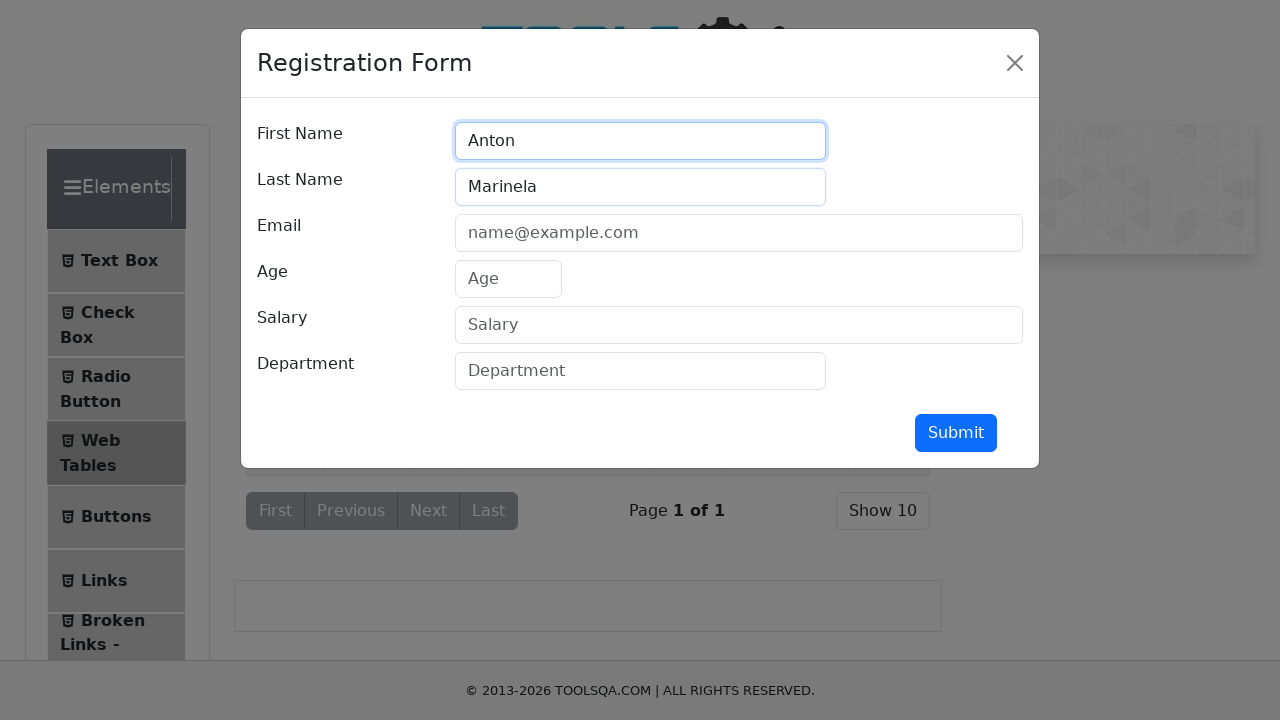

Filled Email field with 'anton.marinela@gmail.com' on #userEmail
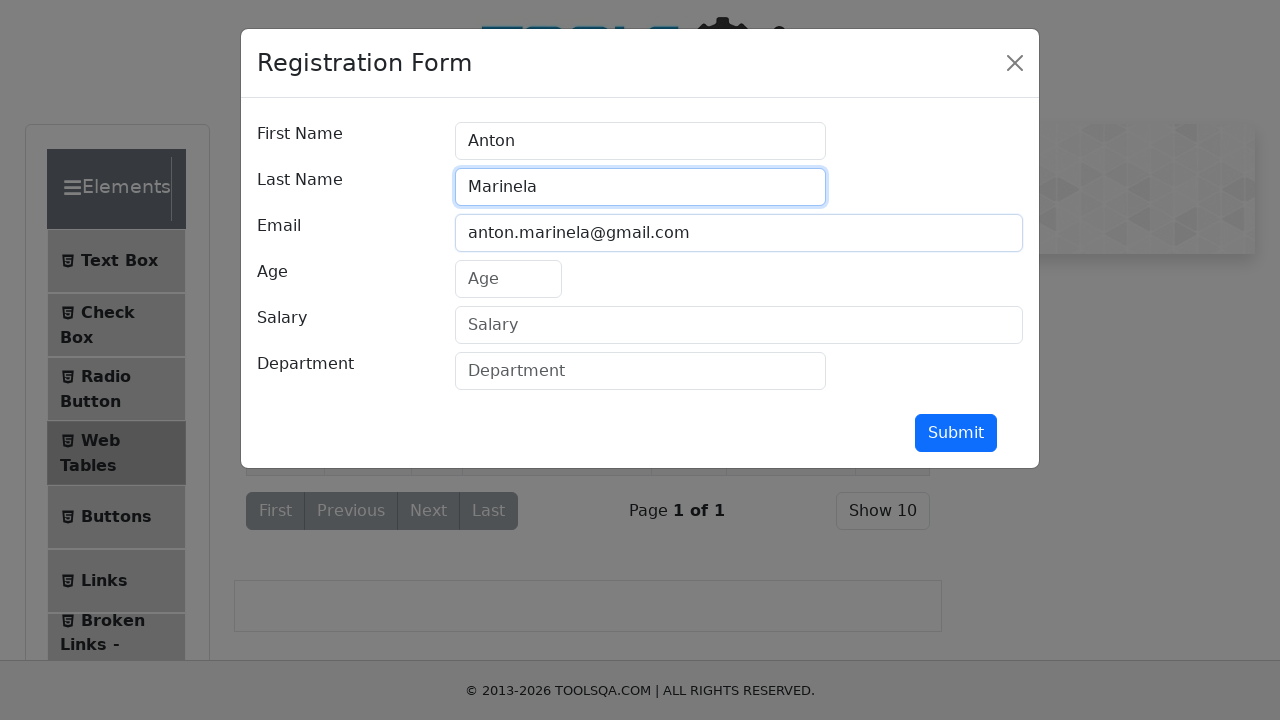

Filled Age field with '30' on #age
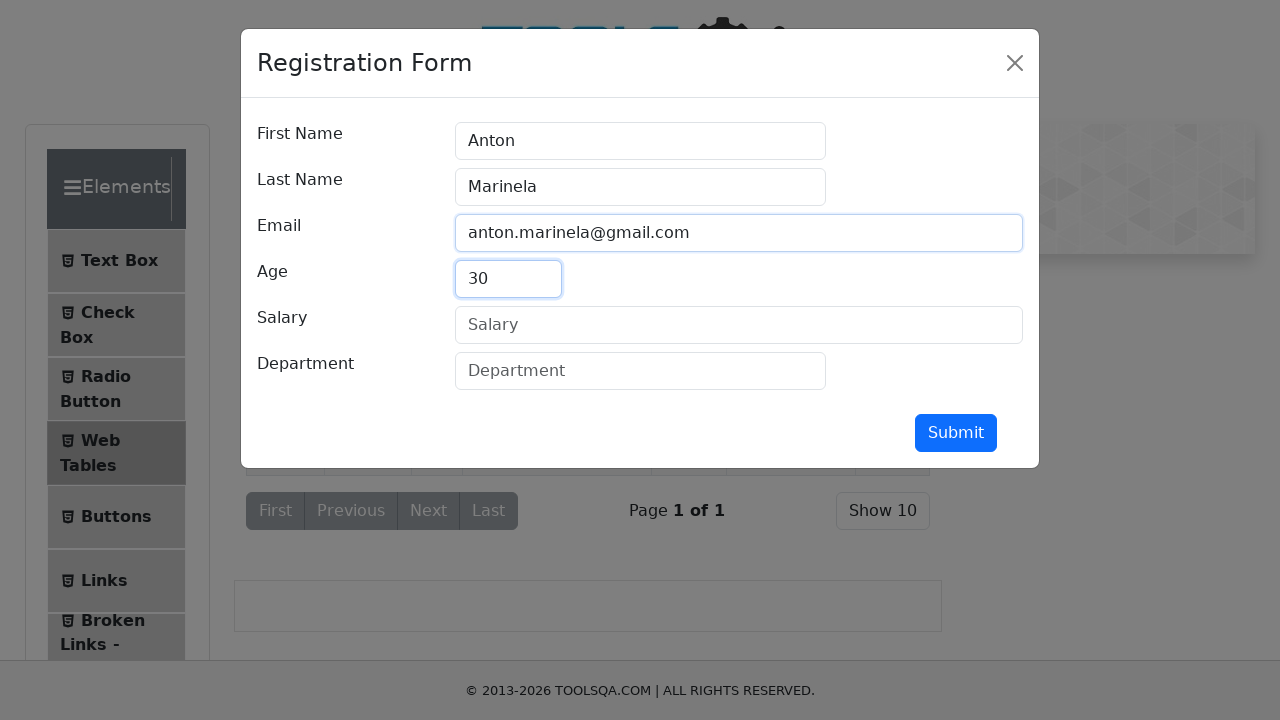

Filled Salary field with '9000' on #salary
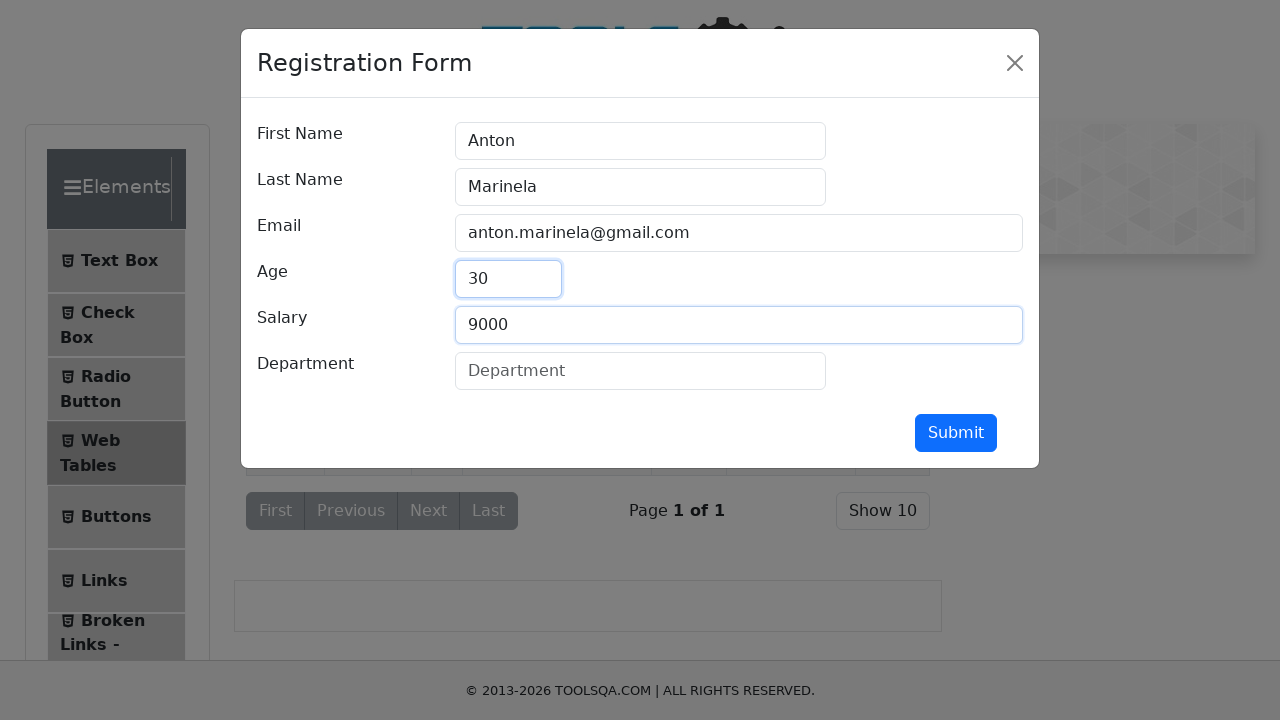

Filled Department field with 'IT' on #department
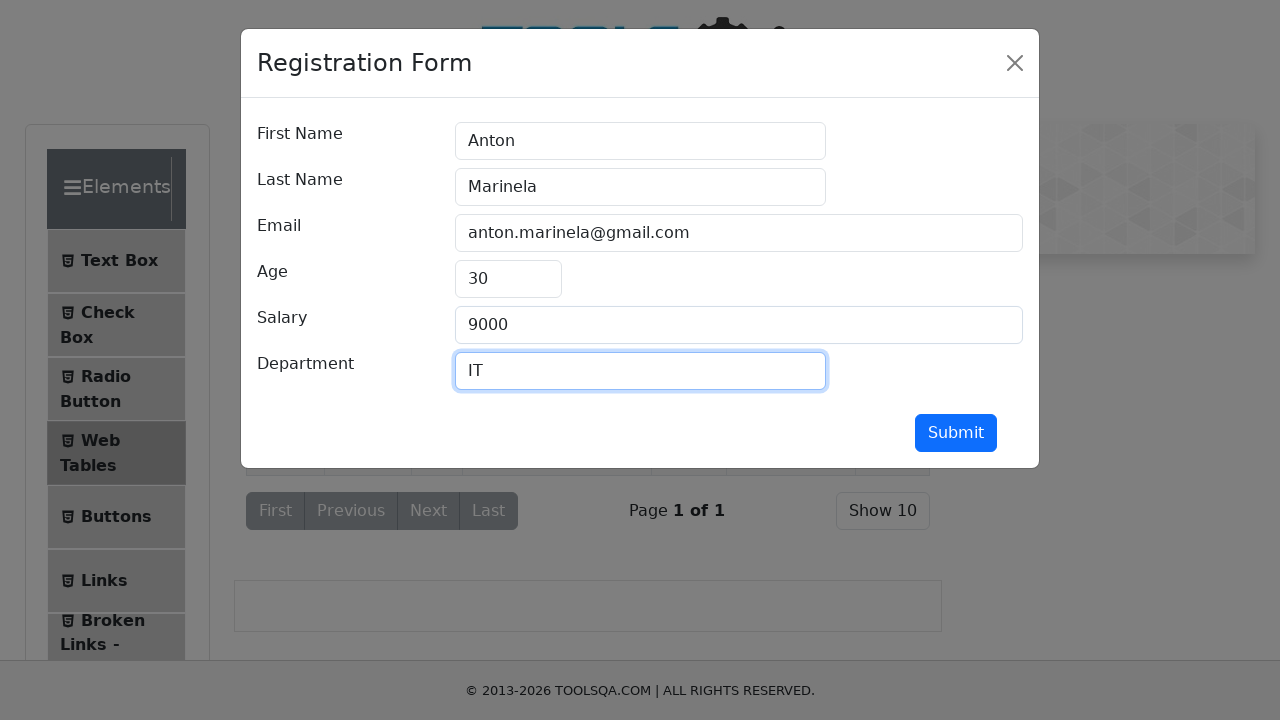

Clicked Submit button to add new row at (956, 433) on #submit
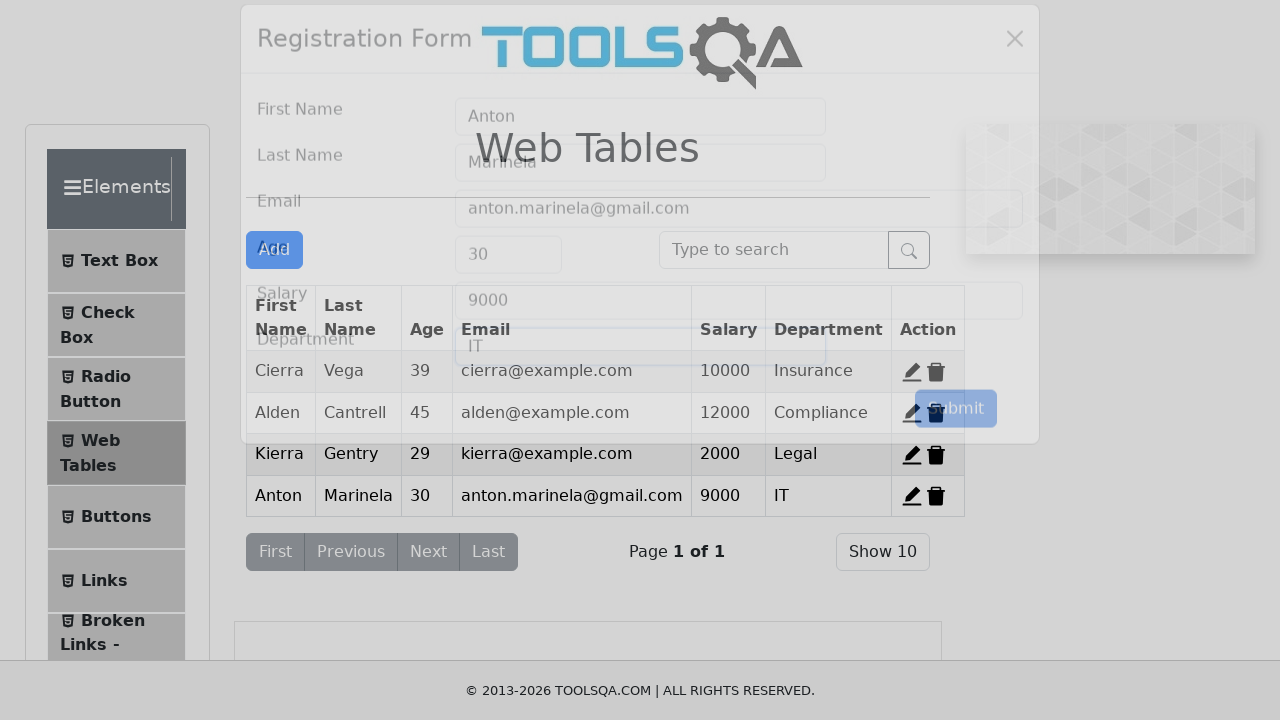

Validated that 'Anton' appears in the Web Table
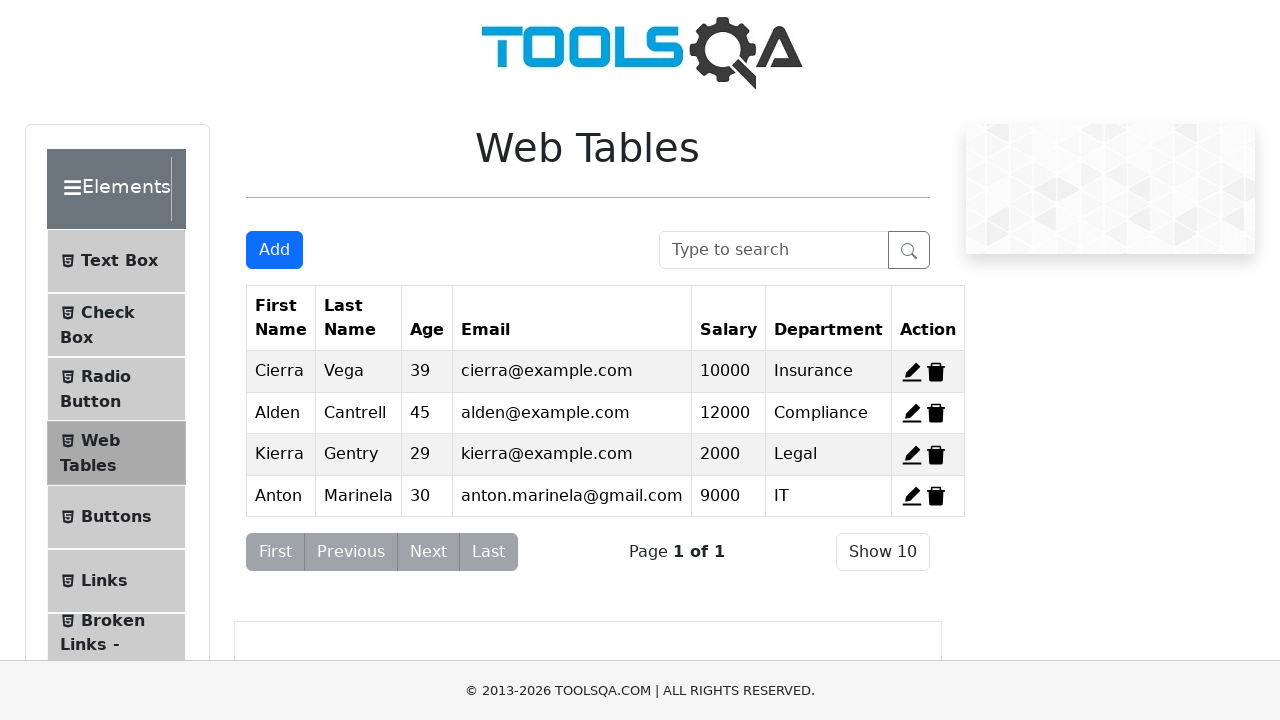

Validated that 'Marinela' appears in the Web Table
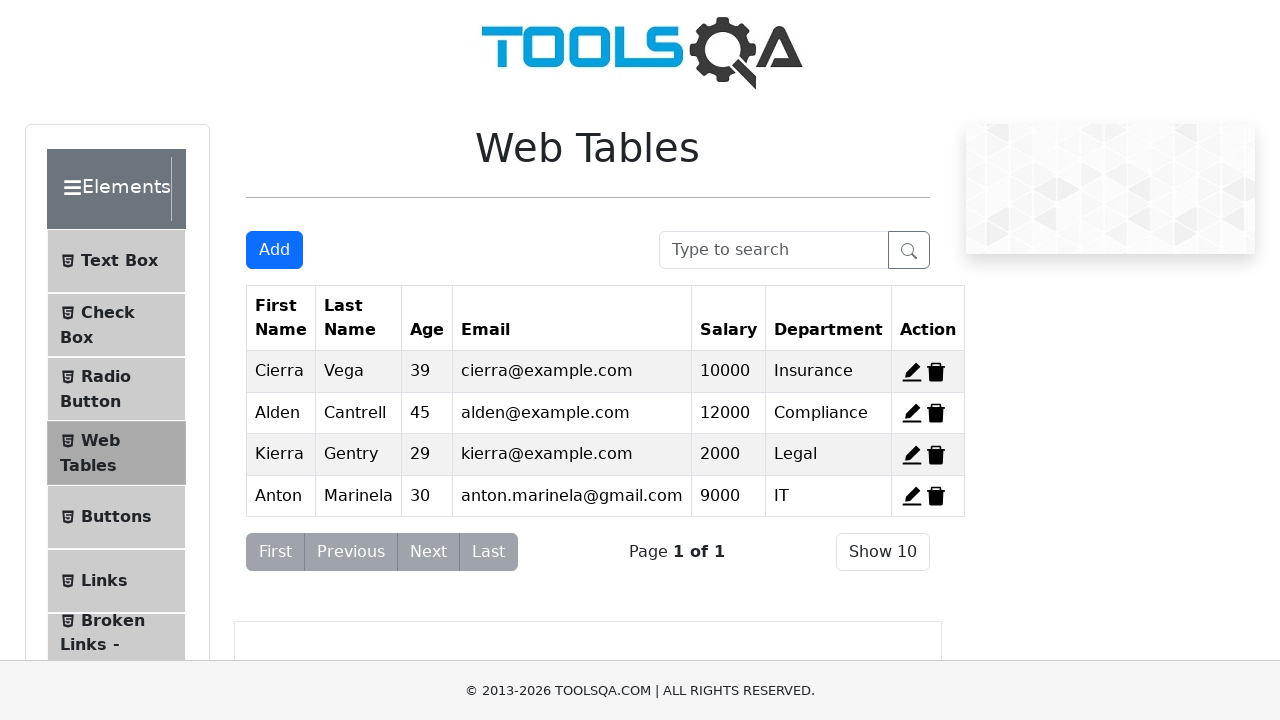

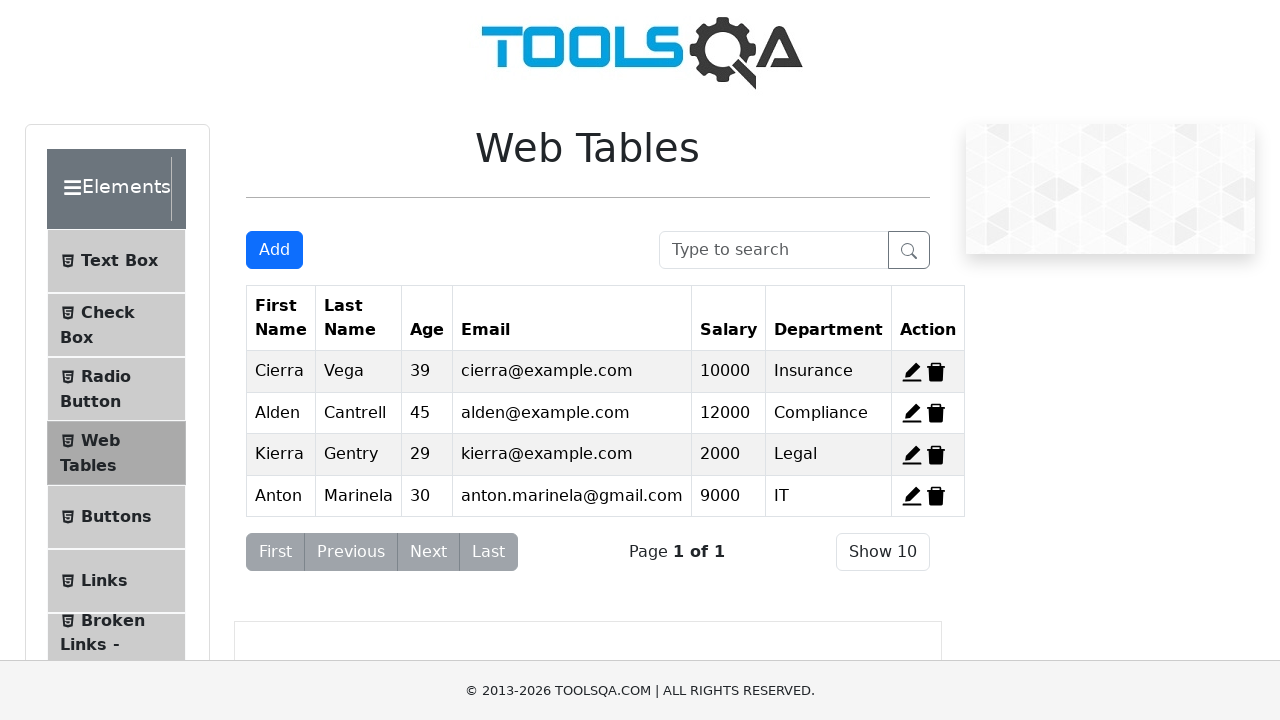